Tests successful login with valid credentials and verifies that products are displayed on the inventory page

Starting URL: https://www.saucedemo.com/

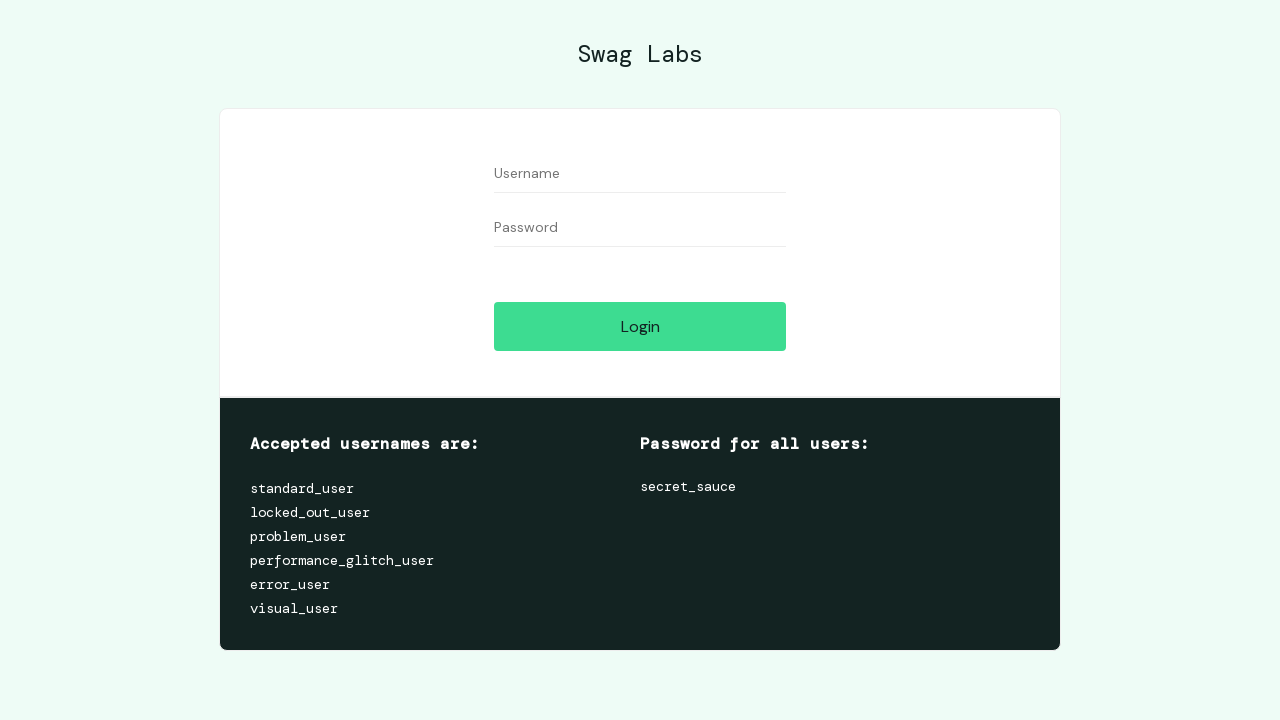

Filled username field with 'standard_user' on #user-name
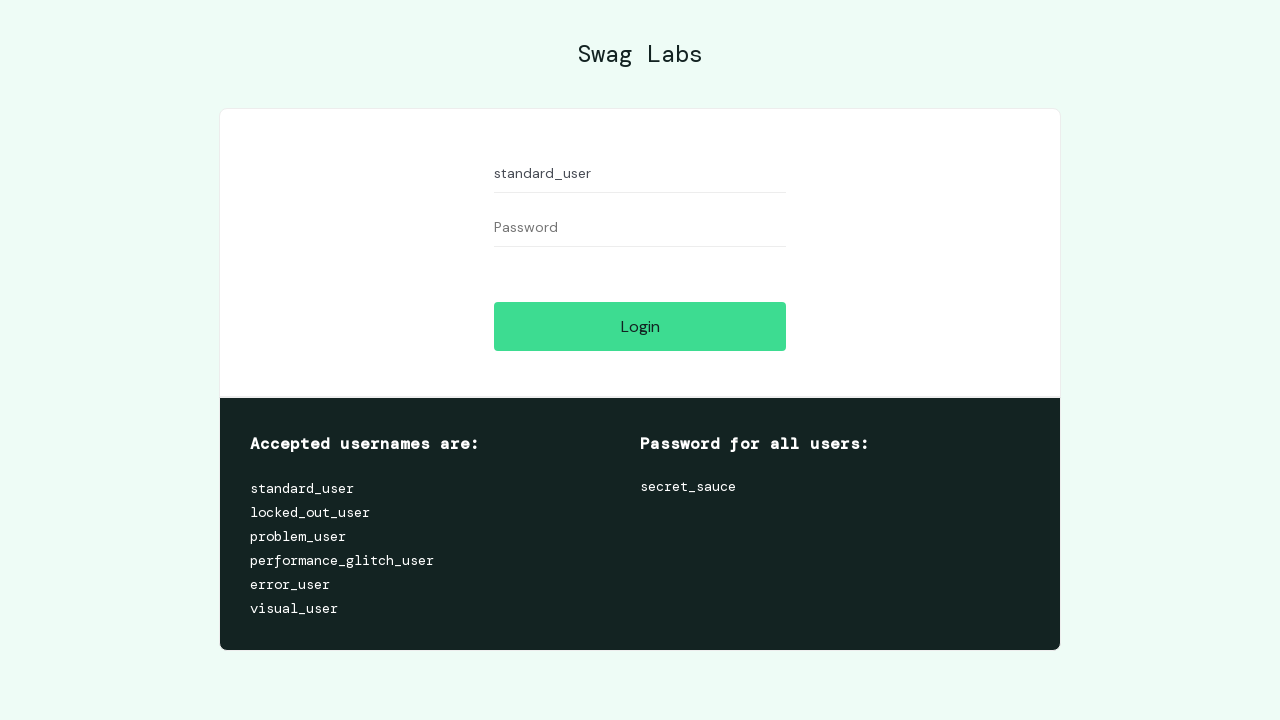

Filled password field with 'secret_sauce' on #password
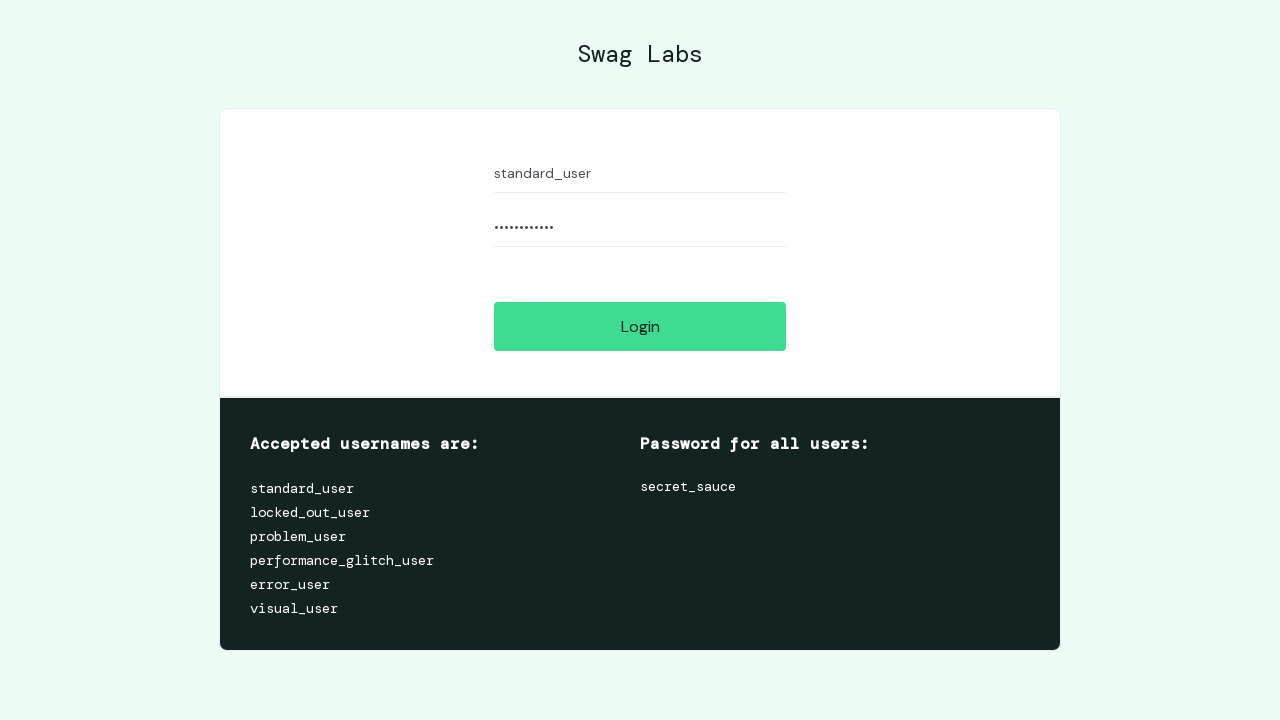

Clicked login button to submit credentials at (640, 326) on #login-button
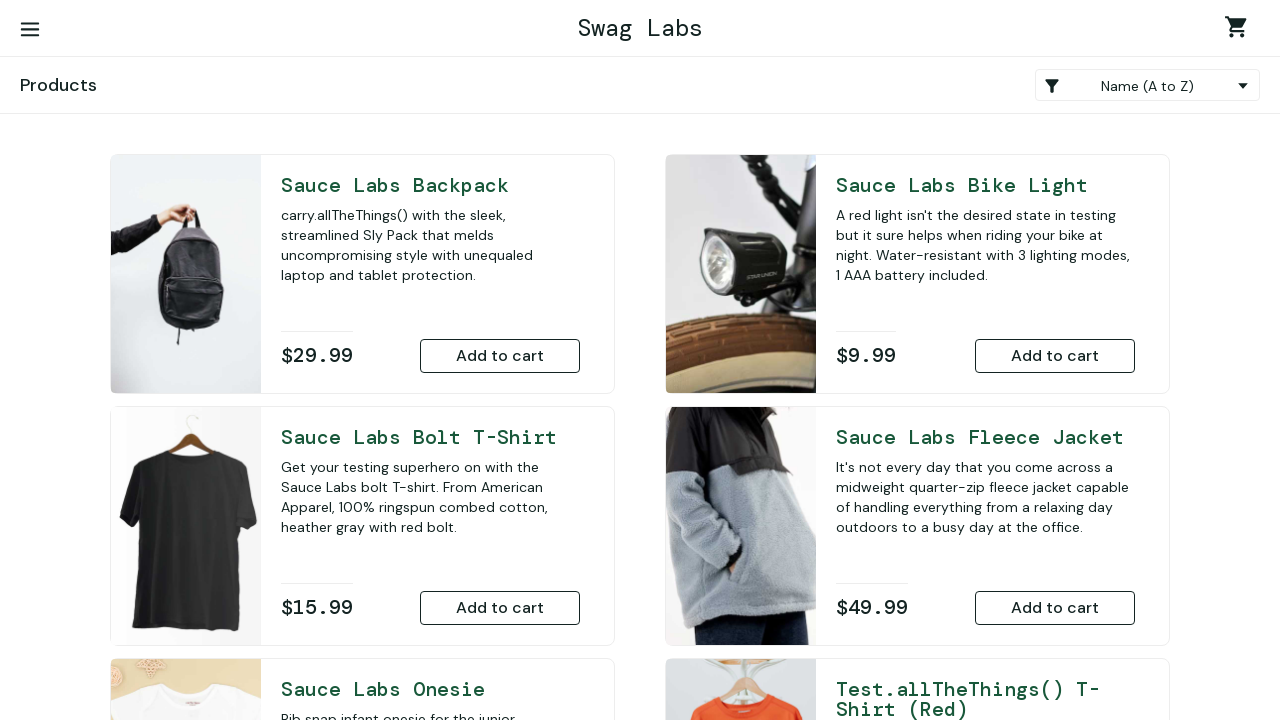

Products loaded successfully on inventory page
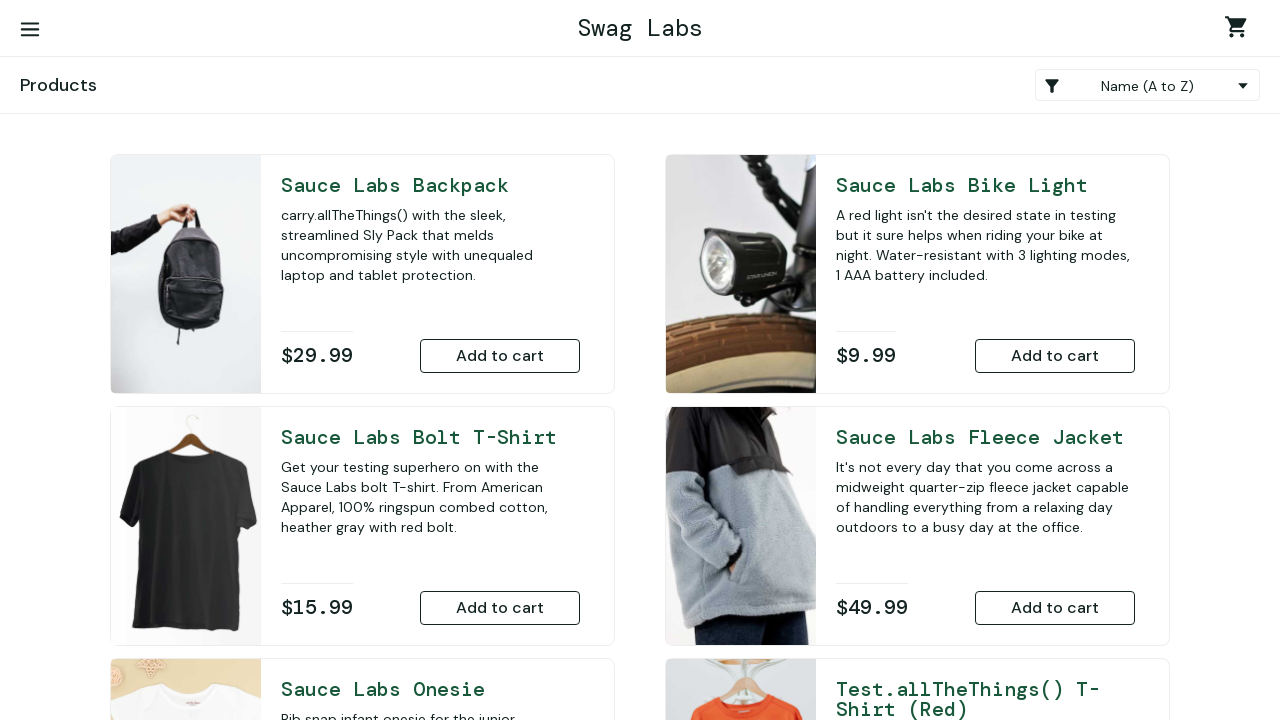

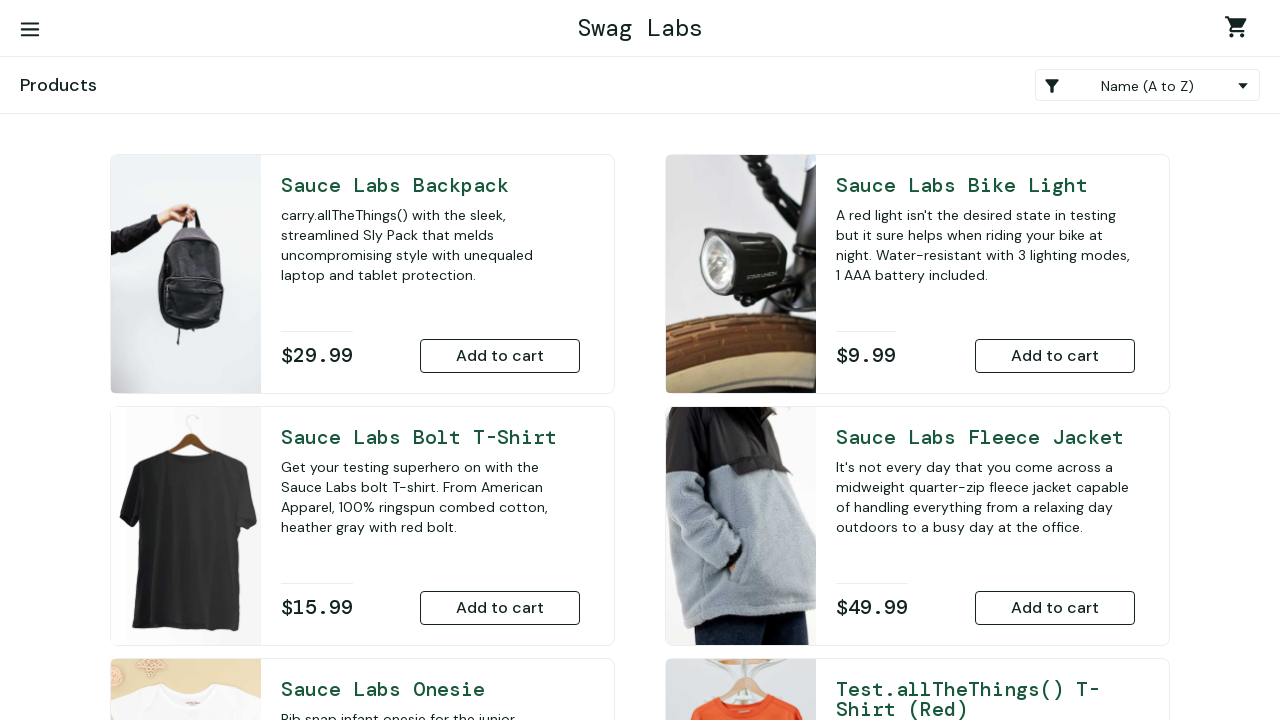